Tests an e-commerce workflow by searching for products, adding them to cart, applying a promo code, and verifying price calculations and discount application

Starting URL: https://rahulshettyacademy.com/seleniumPractise/#/

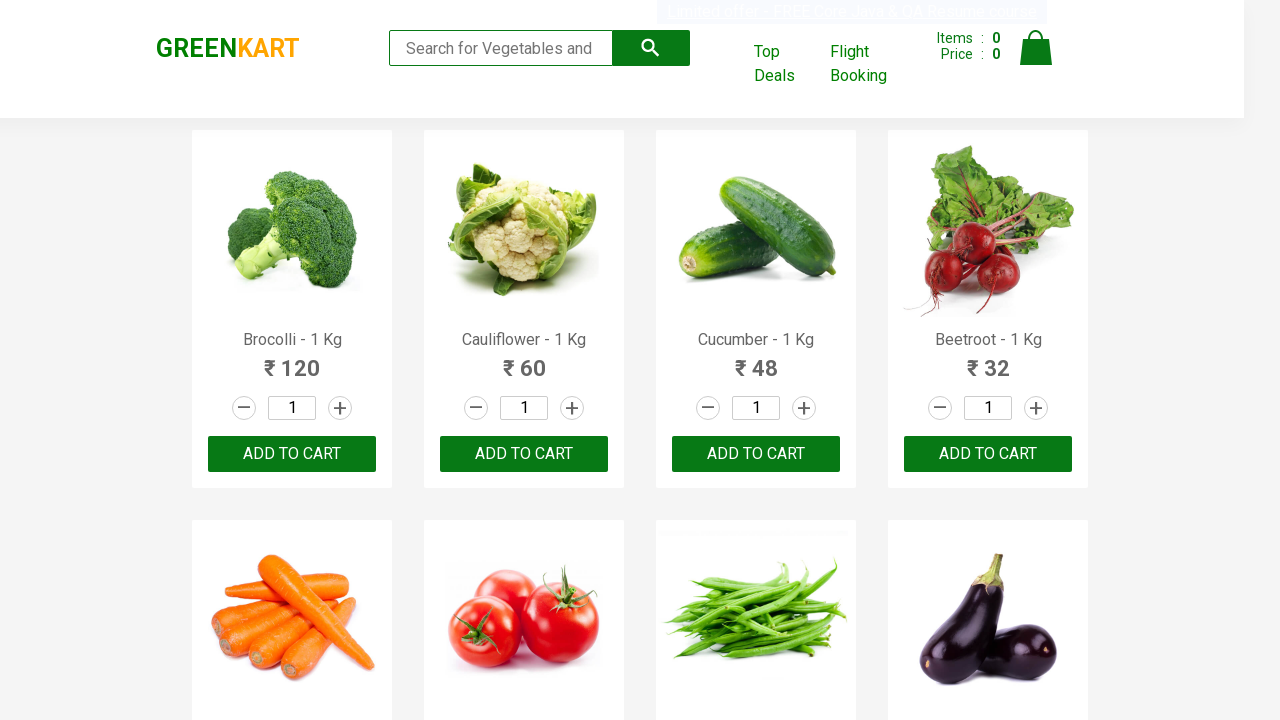

Filled search field with 'ber' to find products on input.search-keyword
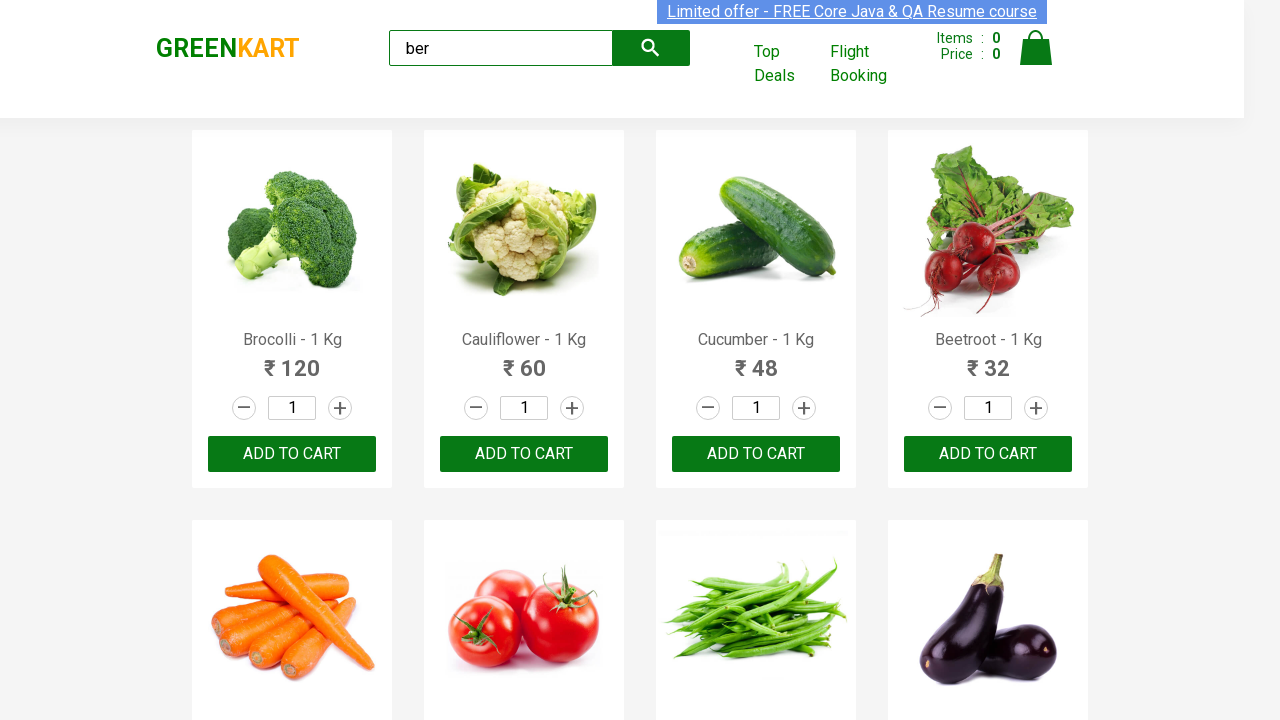

Waited 2 seconds for search results to update
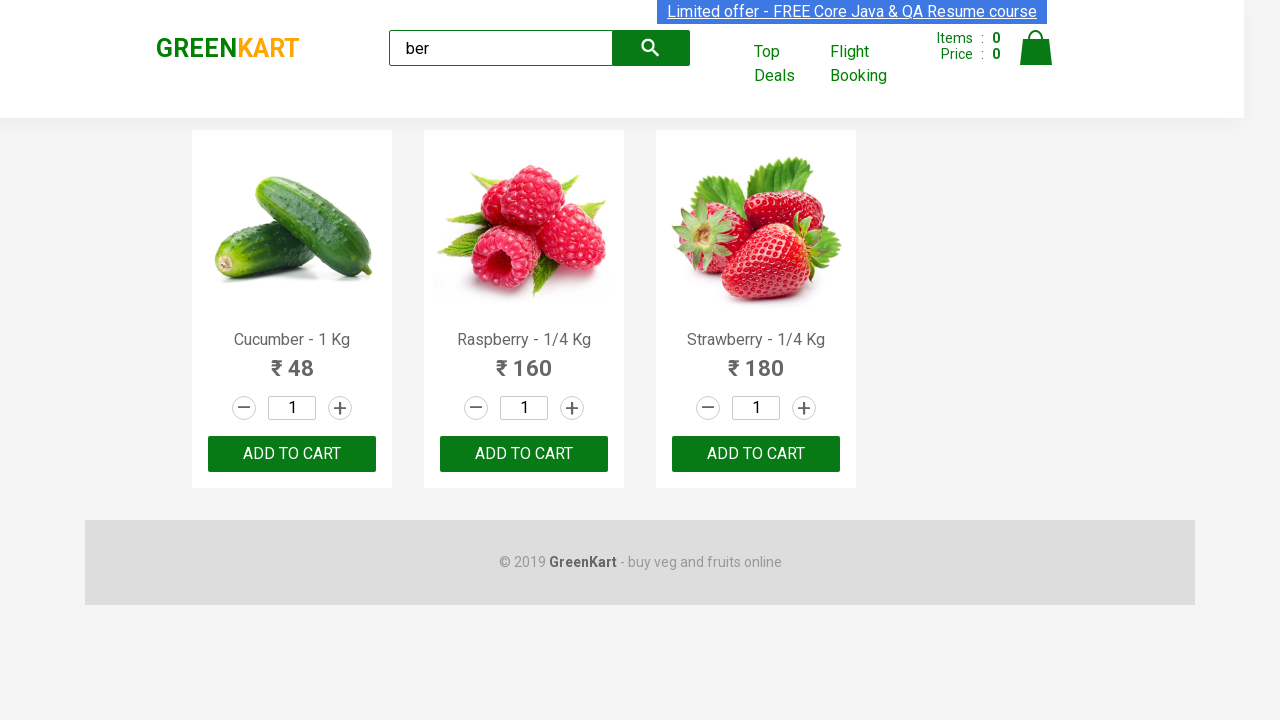

Retrieved all product elements from search results
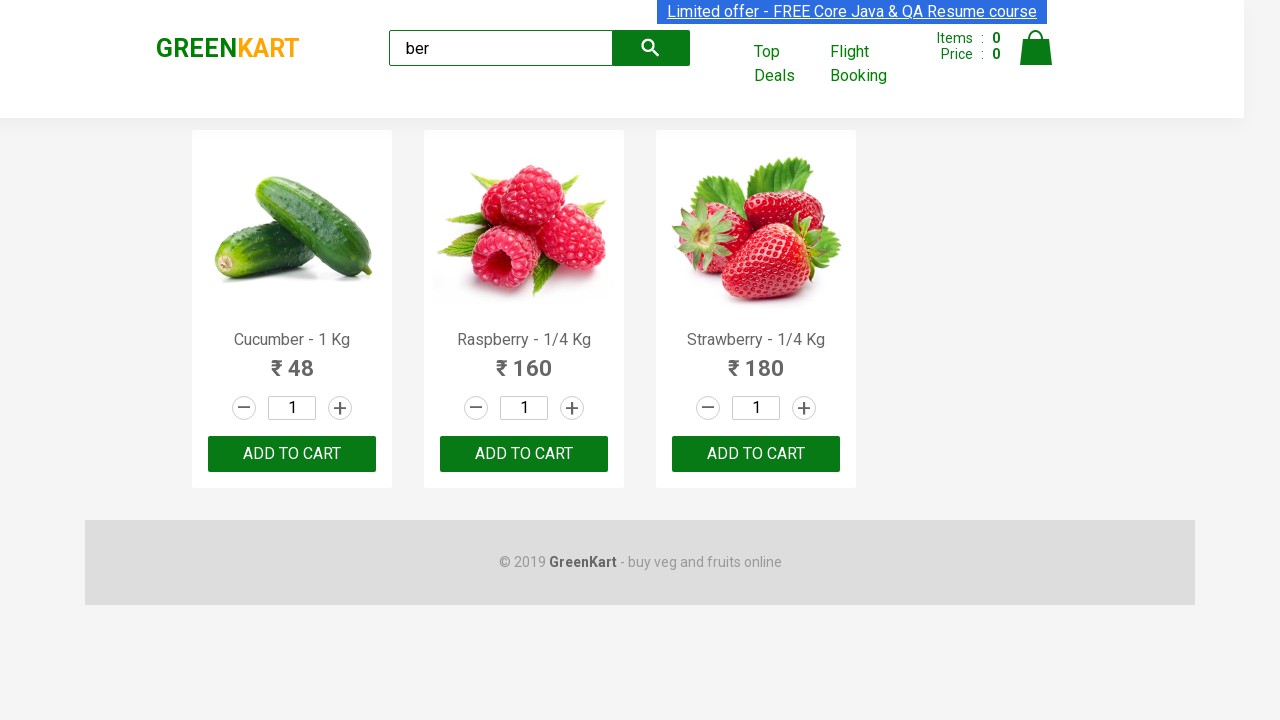

Clicked 'Add to cart' button for a product at (292, 454) on div.products > div >> nth=0 >> div > button
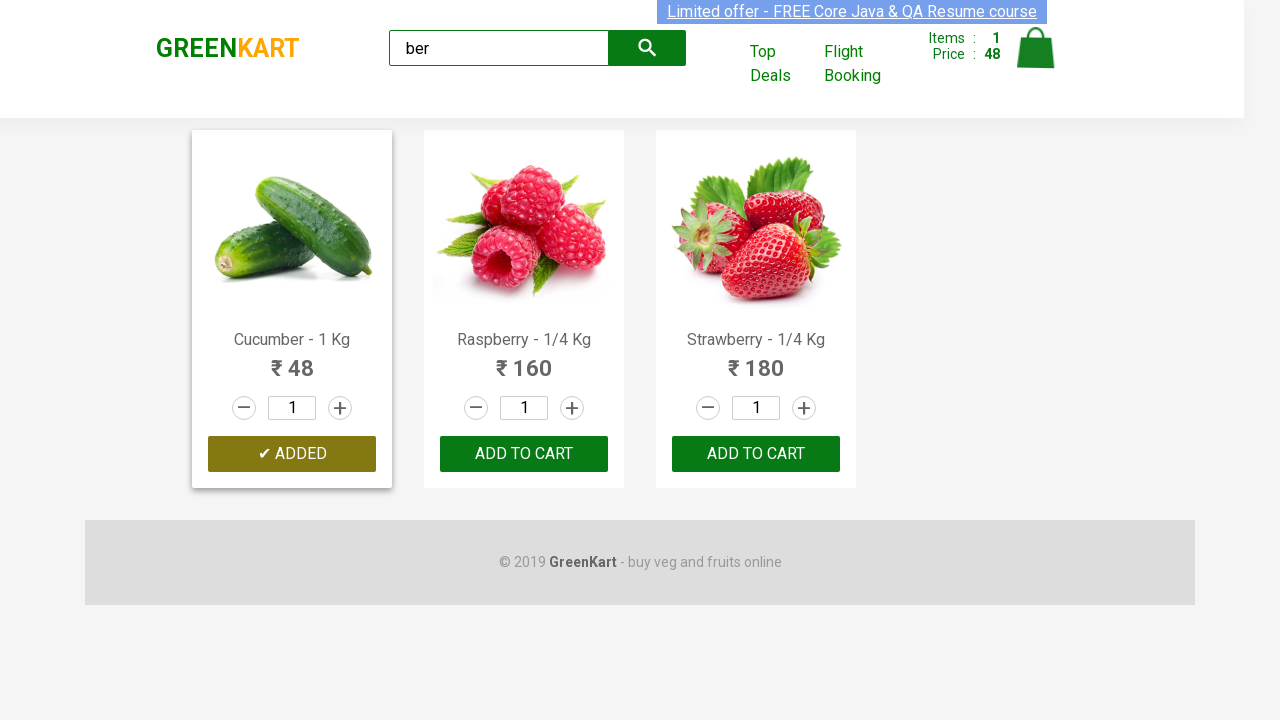

Clicked 'Add to cart' button for a product at (524, 454) on div.products > div >> nth=1 >> div > button
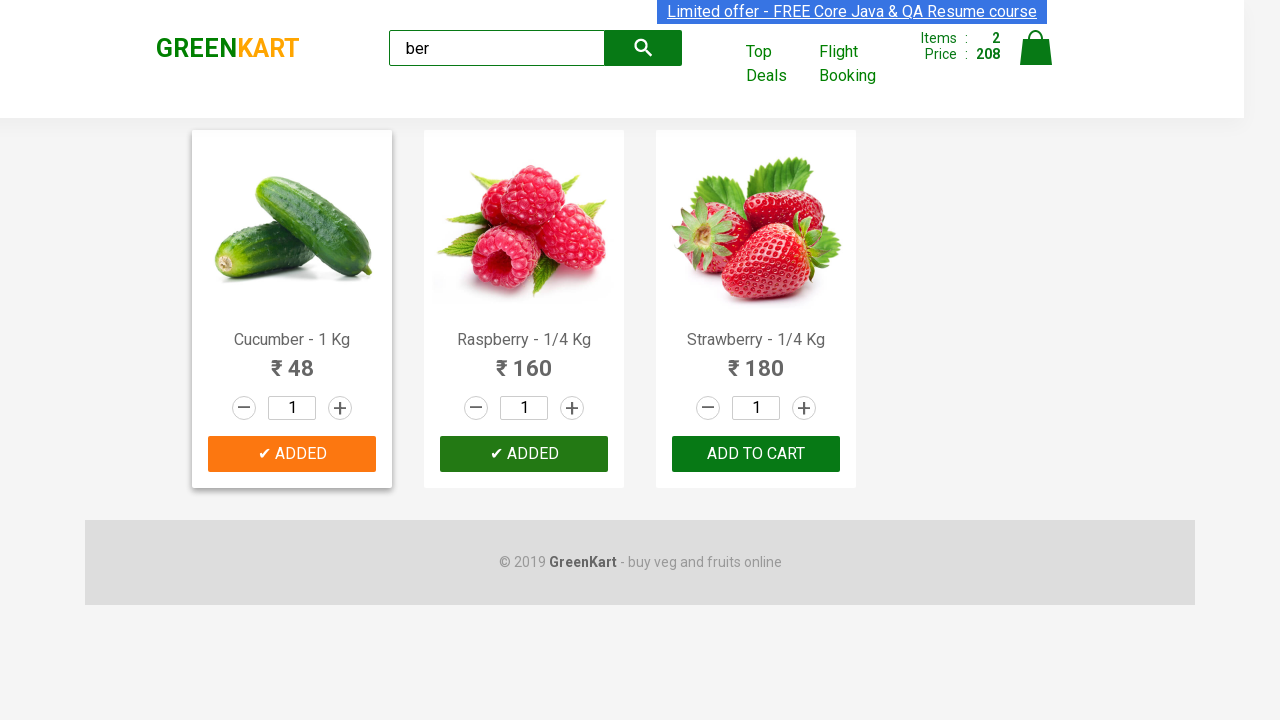

Clicked 'Add to cart' button for a product at (756, 454) on div.products > div >> nth=2 >> div > button
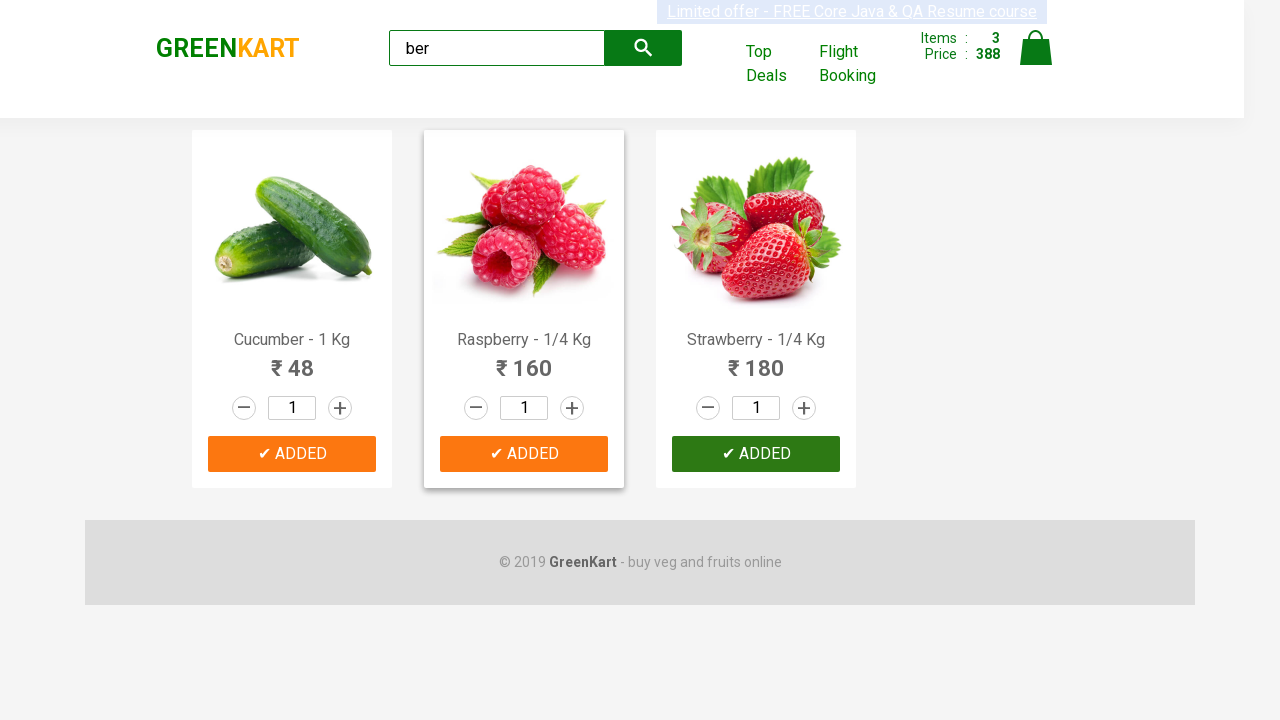

Clicked on cart icon to view cart at (1036, 48) on img[alt='Cart']
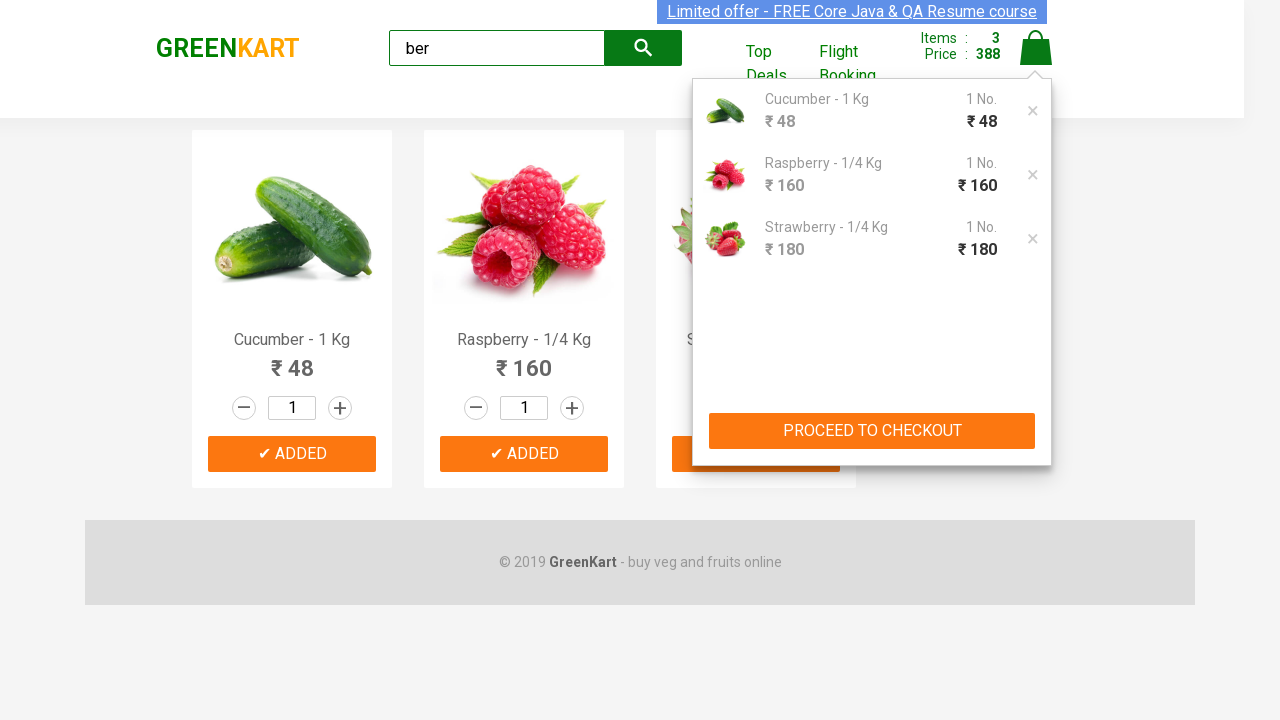

Clicked 'PROCEED TO CHECKOUT' button at (872, 431) on button:has-text('PROCEED TO CHECKOUT')
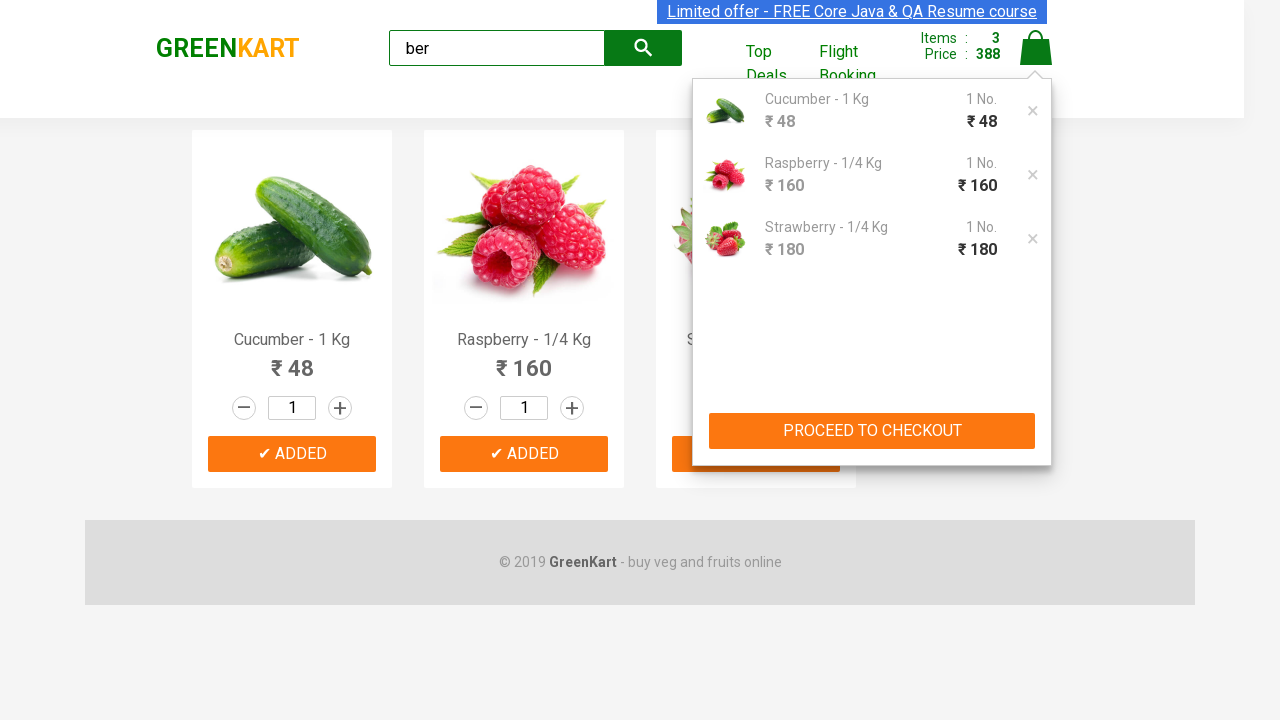

Entered promo code 'rahulshettyacademy' on input.promoCode
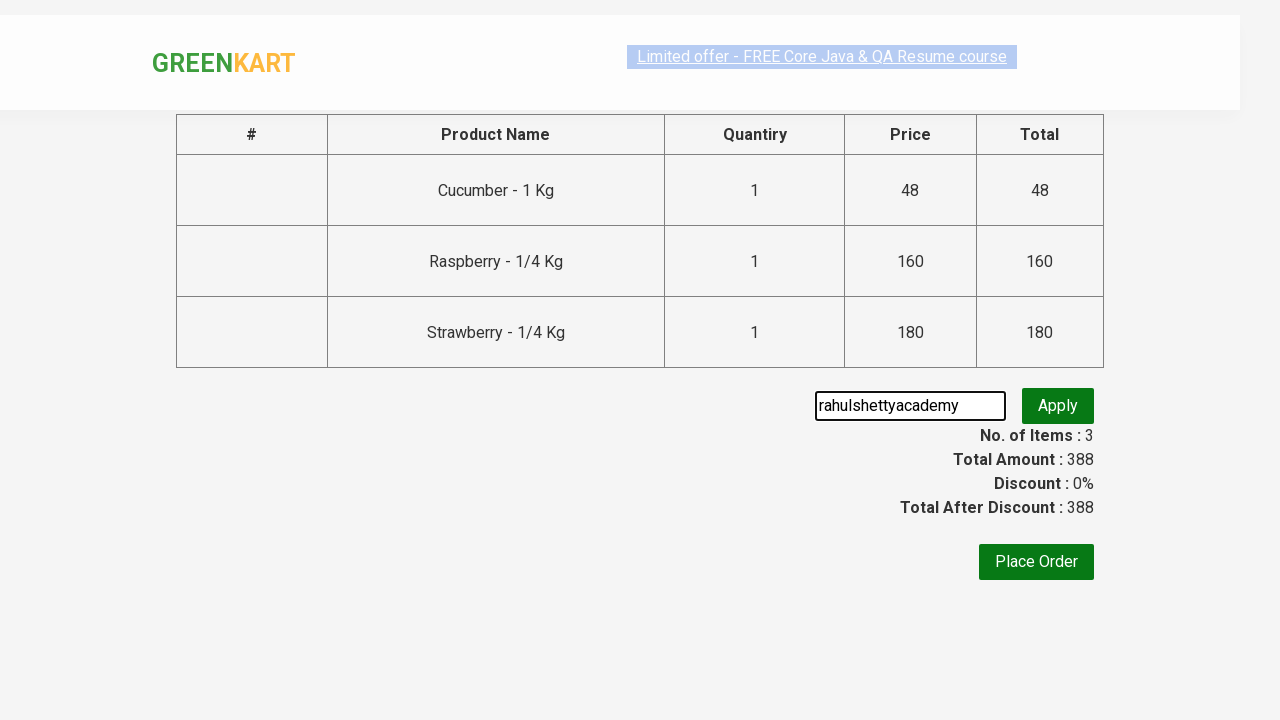

Clicked button to apply promo code at (1058, 406) on button.promoBtn
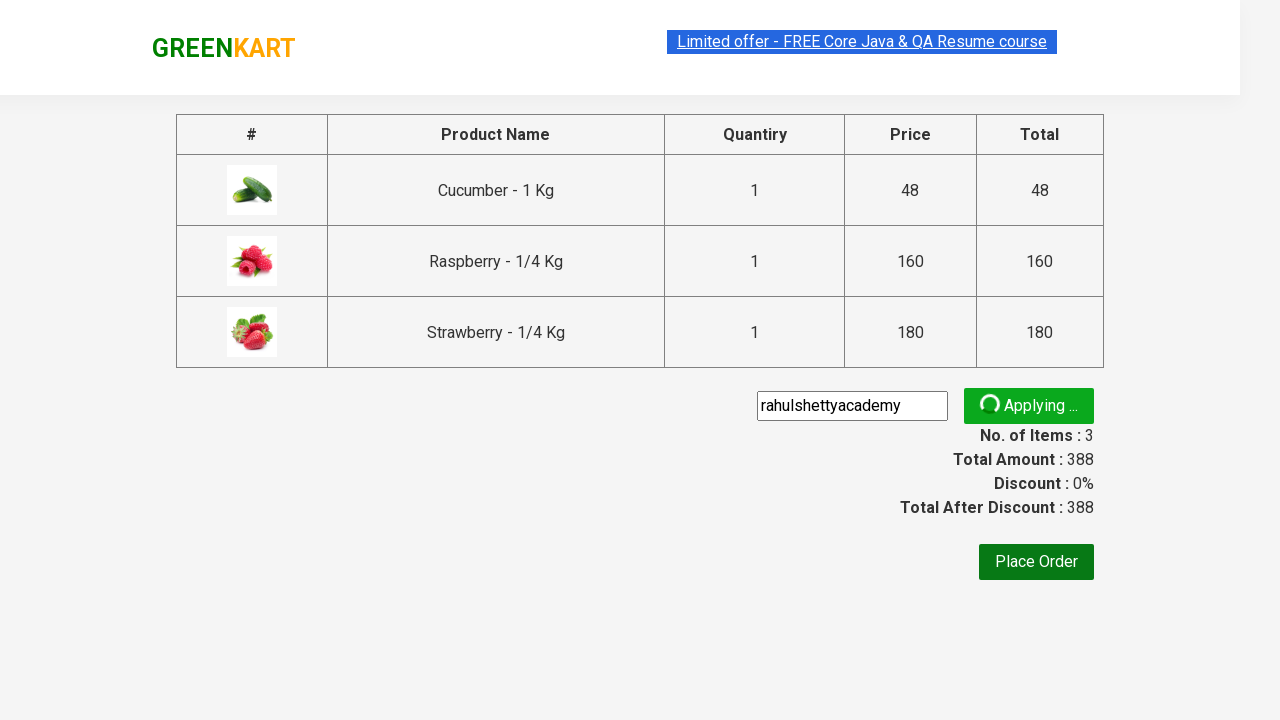

Promo code confirmation message appeared
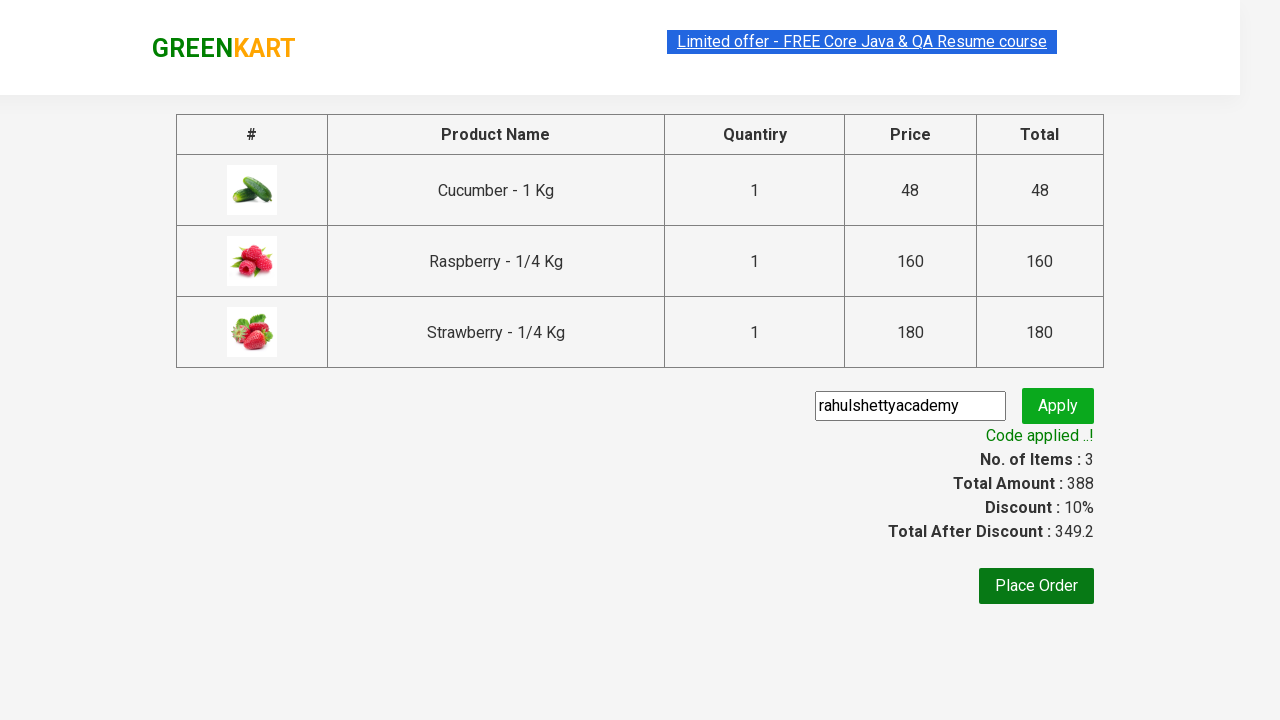

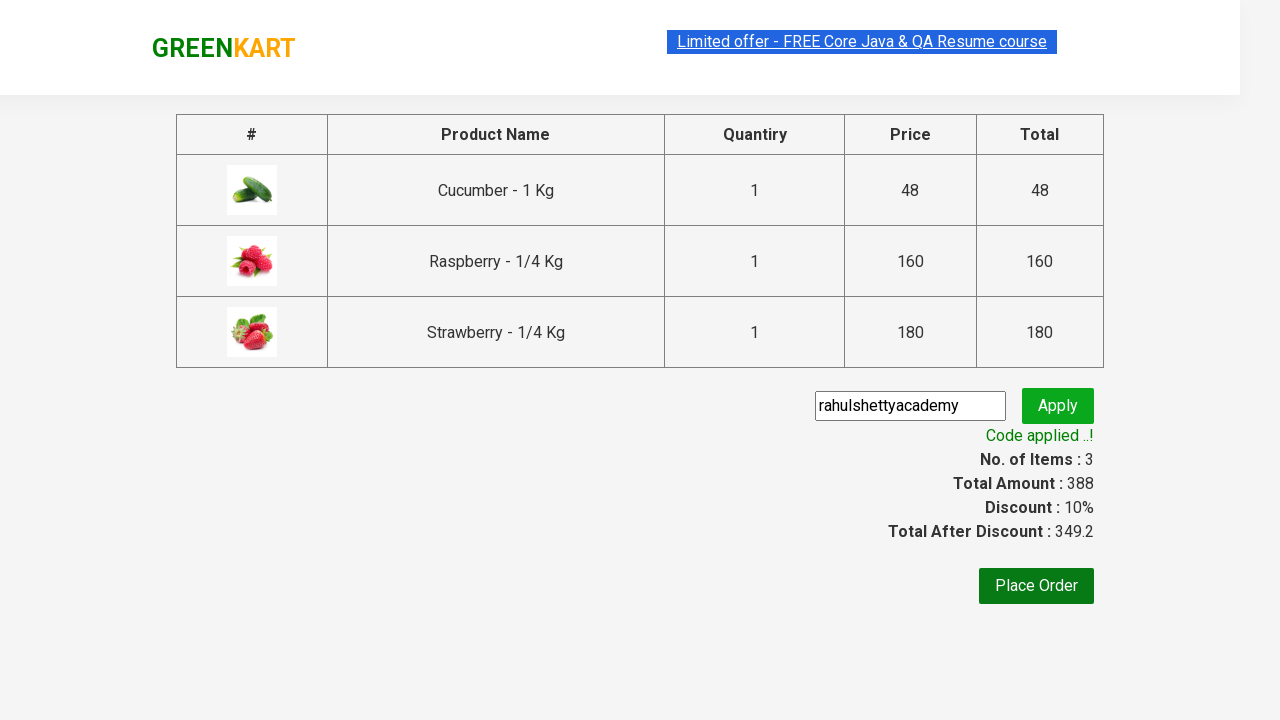